Tests dropdown functionality by selecting Option 1 using visible text

Starting URL: https://the-internet.herokuapp.com/dropdown

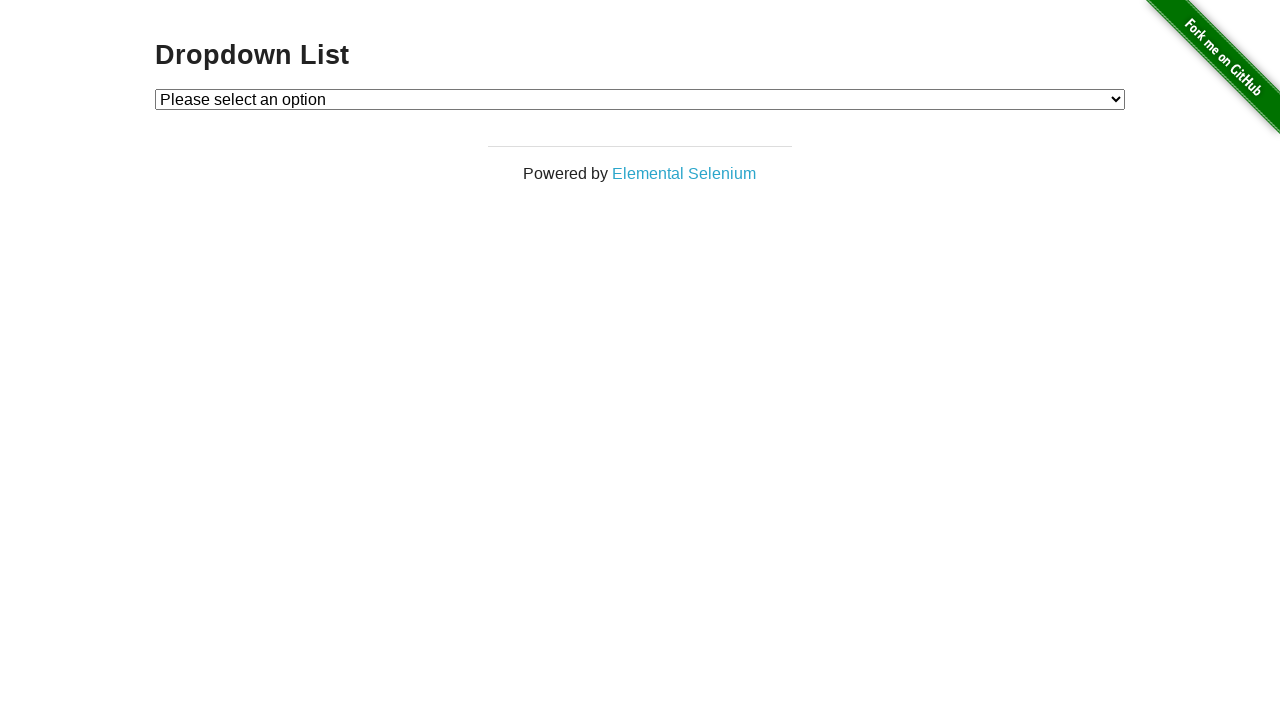

Navigated to dropdown page
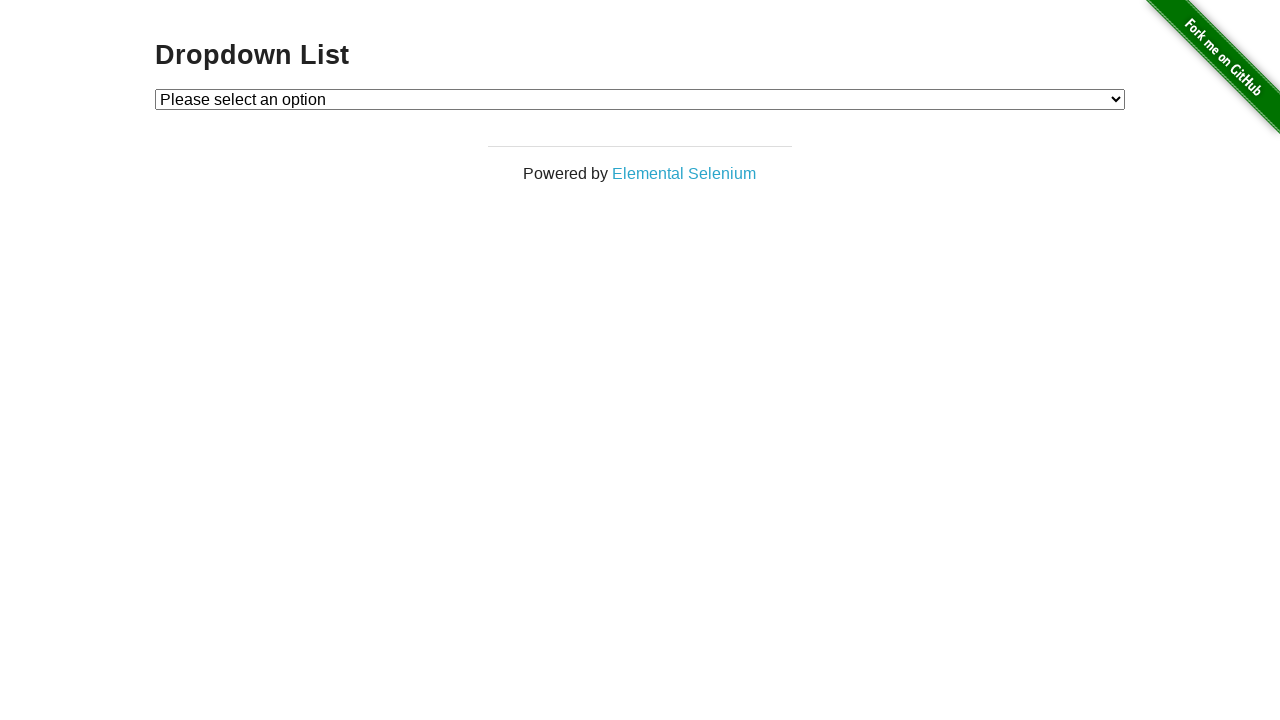

Located dropdown element
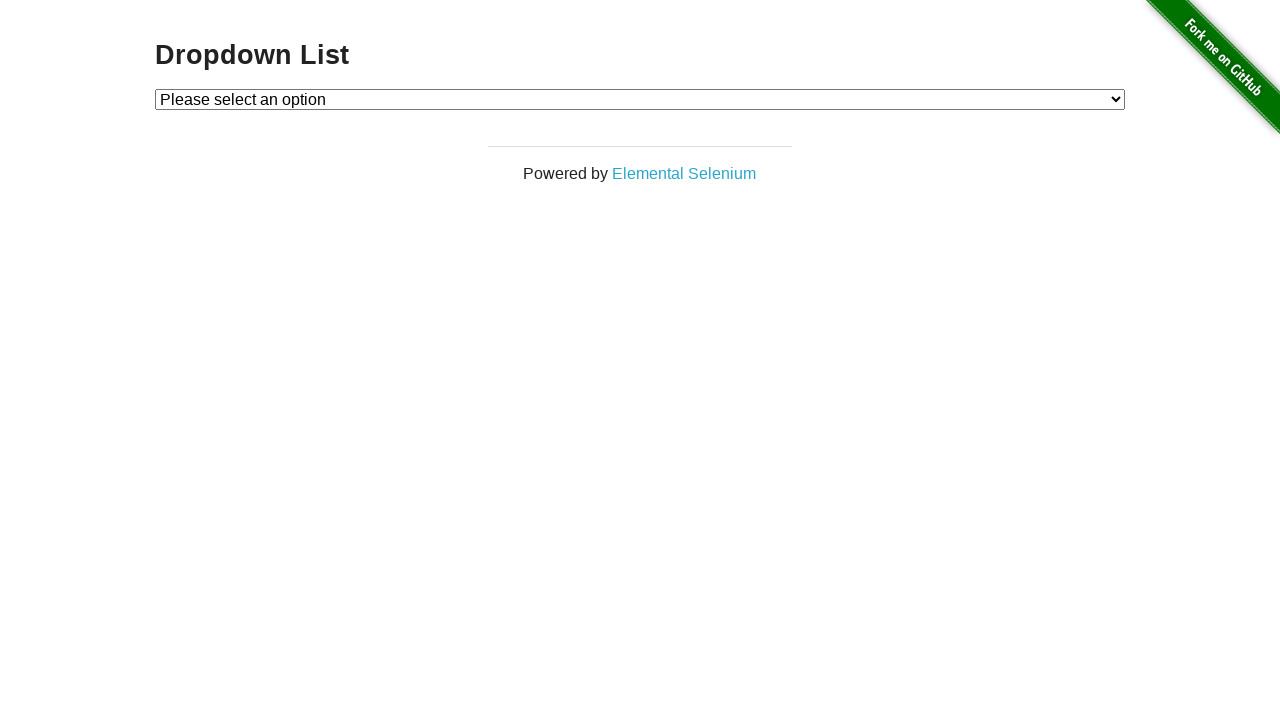

Selected 'Option 1' from dropdown using visible text on #dropdown
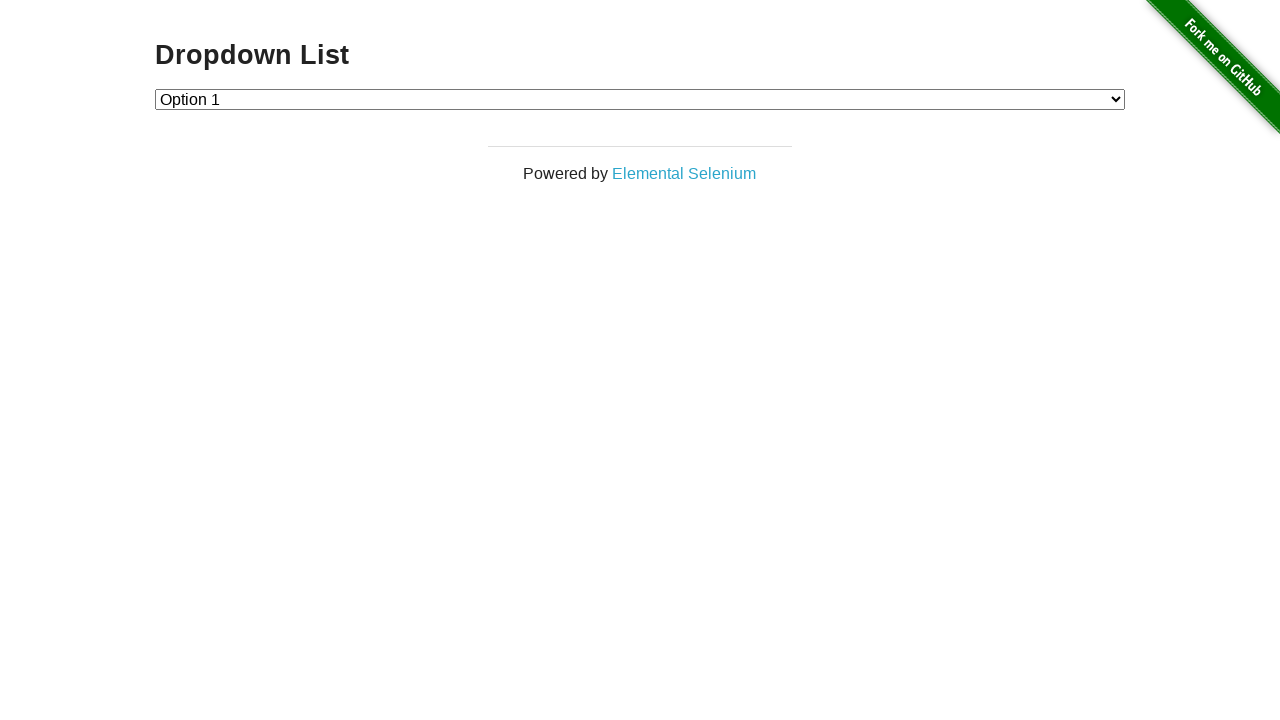

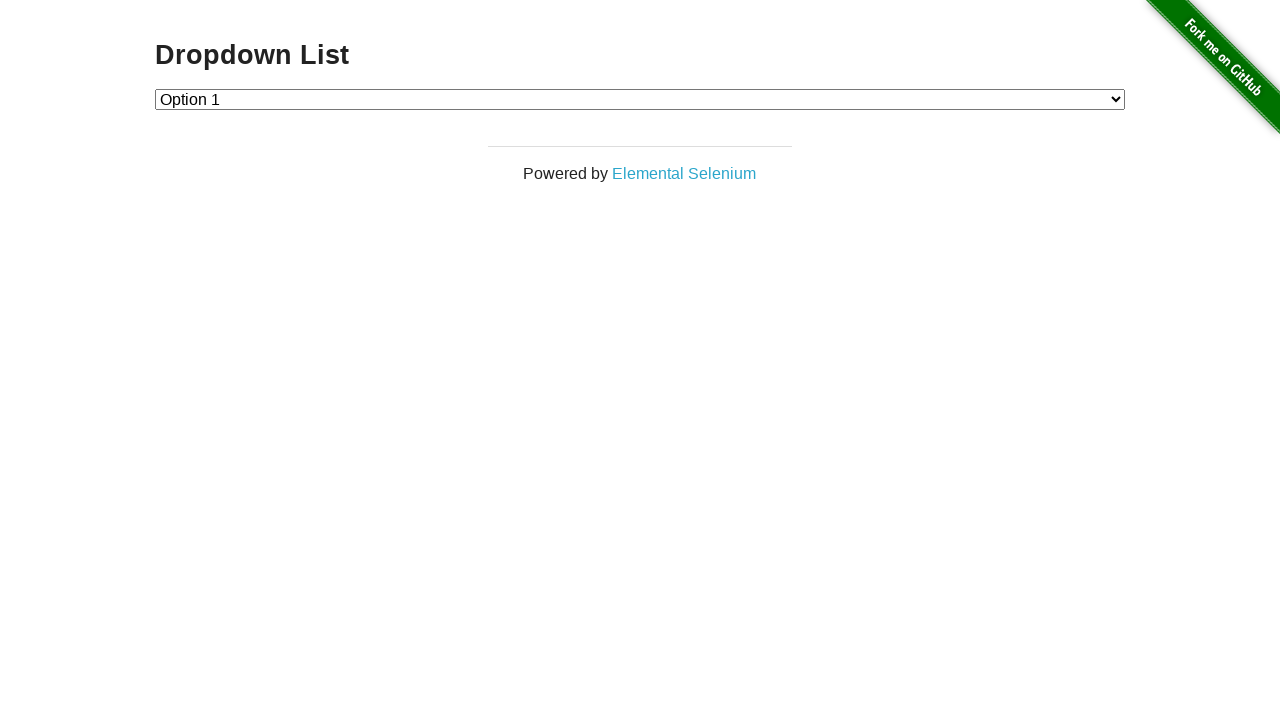